Navigates to a GitHub user profile and verifies the "Show more activity" button exists on the page

Starting URL: https://github.com/Vikkingg13

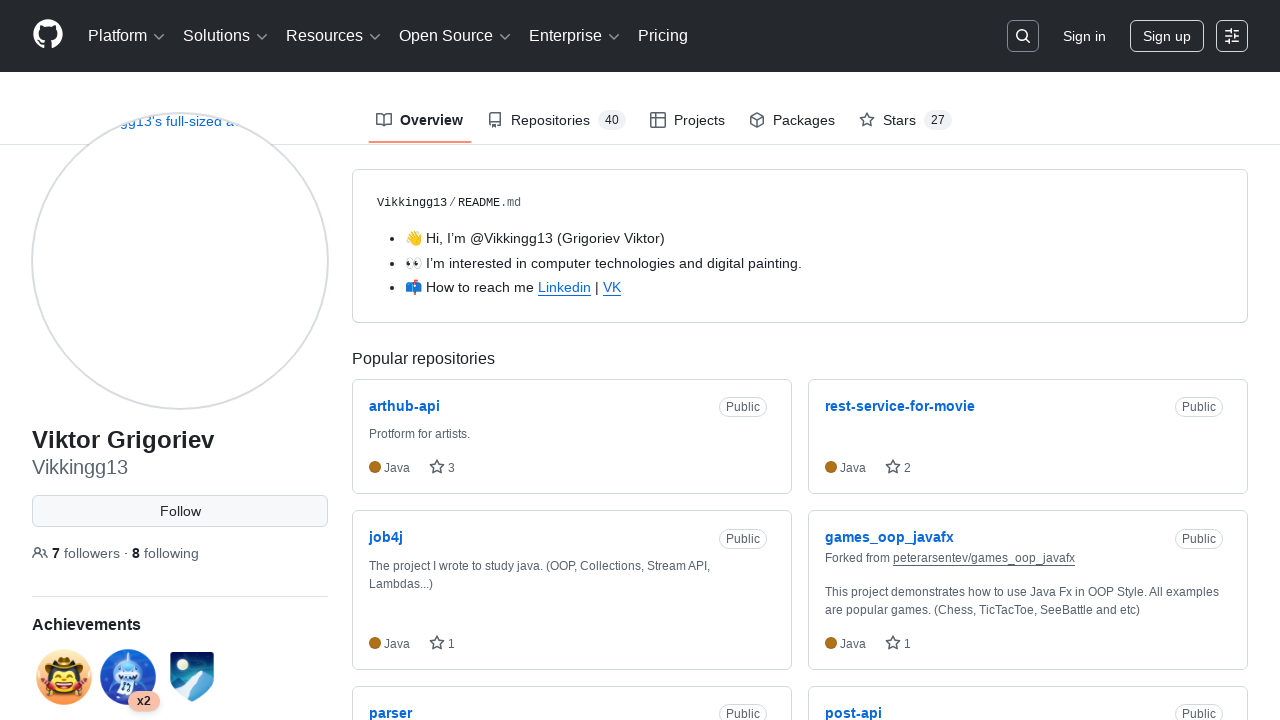

Navigated to GitHub user profile https://github.com/Vikkingg13
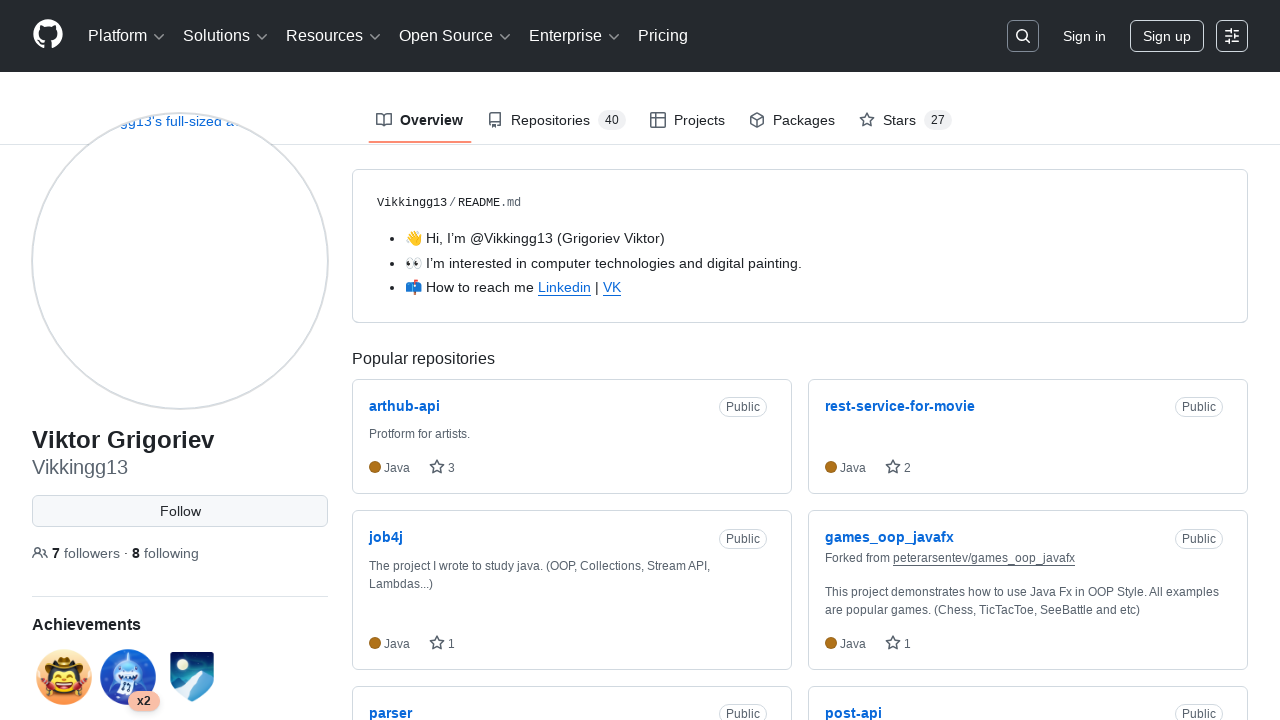

Located the button element by name attribute
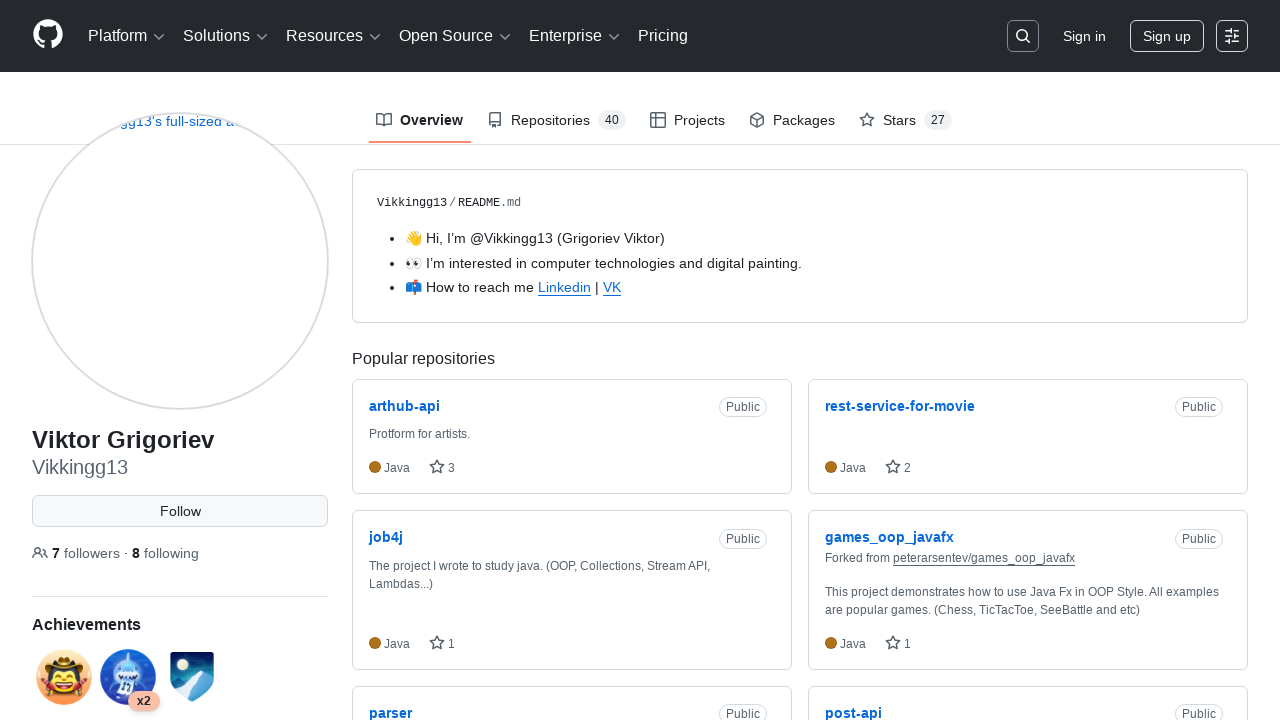

Waited for the button element to be visible
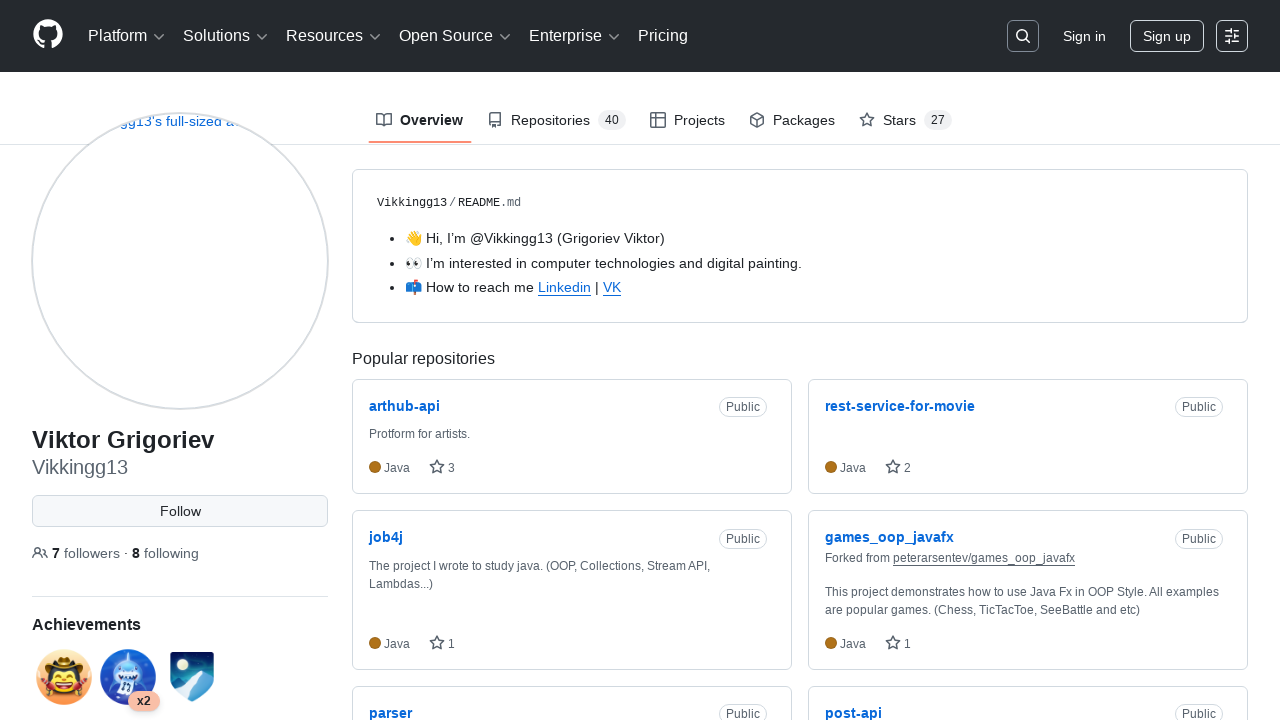

Verified that button text content is 'Show more activity'
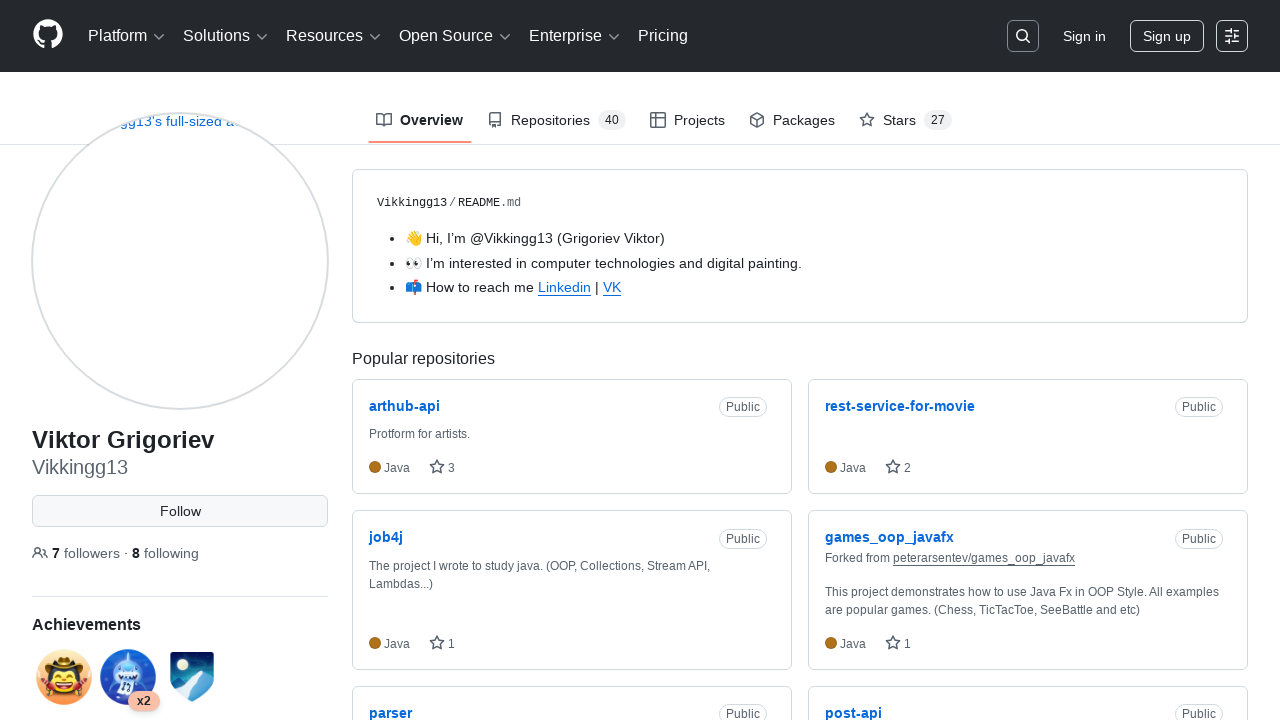

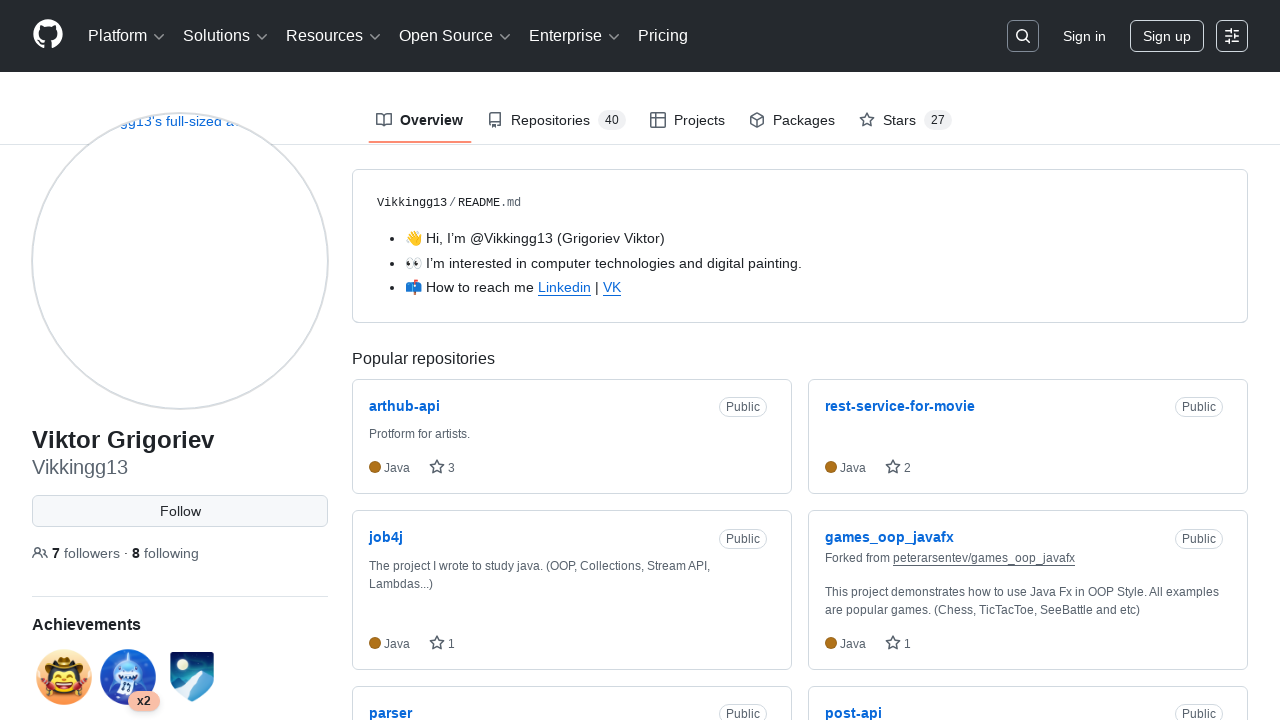